Tests dynamic content loading by clicking a start button and waiting for a hidden element to become visible, then verifying the element is displayed.

Starting URL: https://the-internet.herokuapp.com/dynamic_loading/1

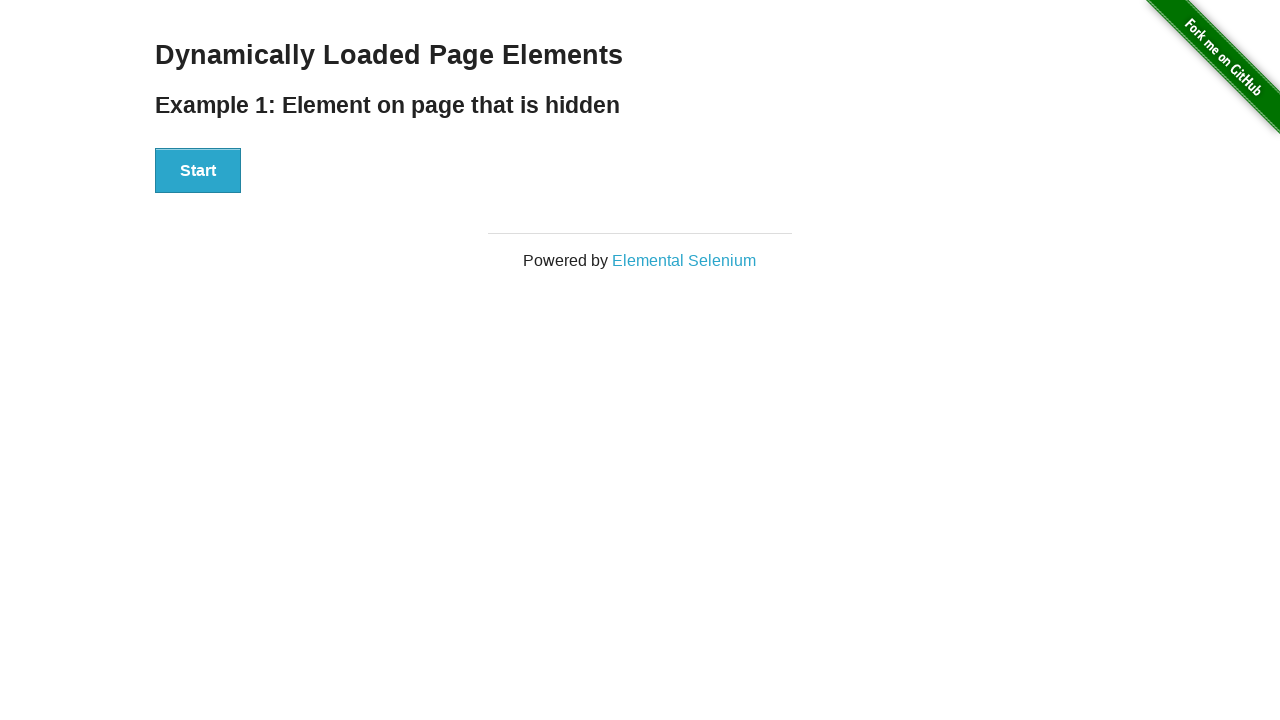

Clicked start button to trigger dynamic content loading at (198, 171) on #start button
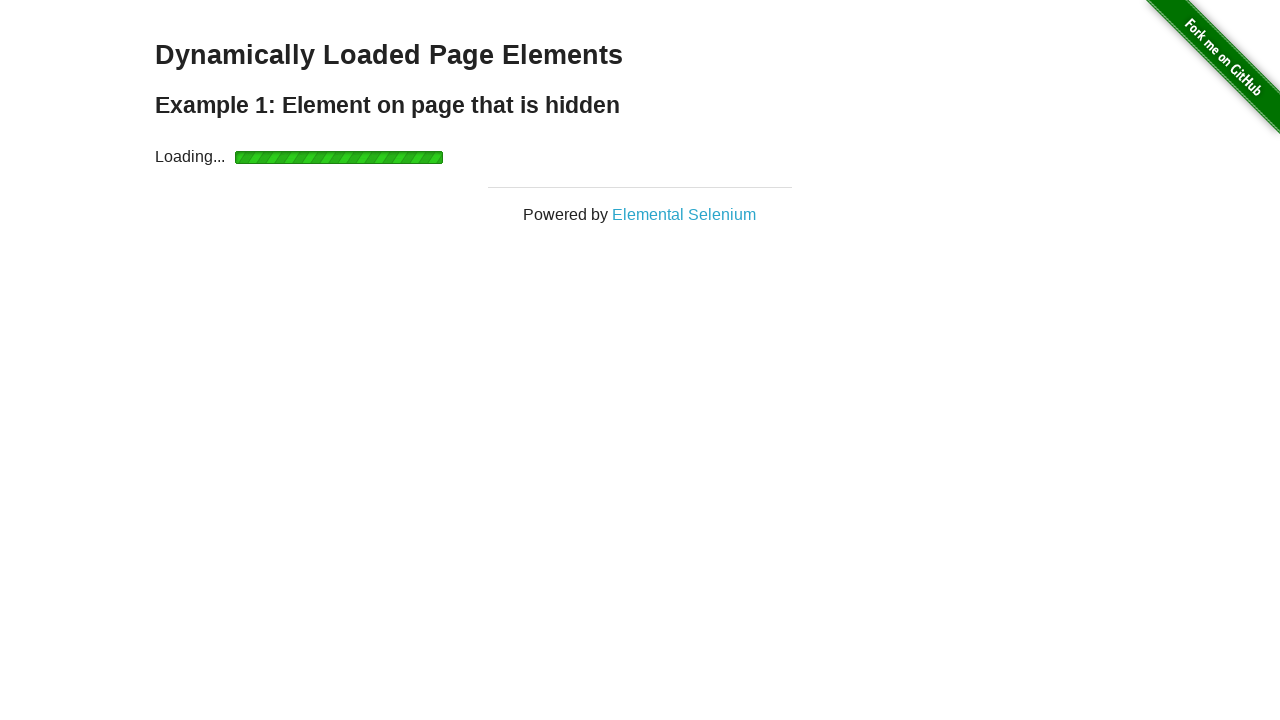

Waited for finish element to become visible
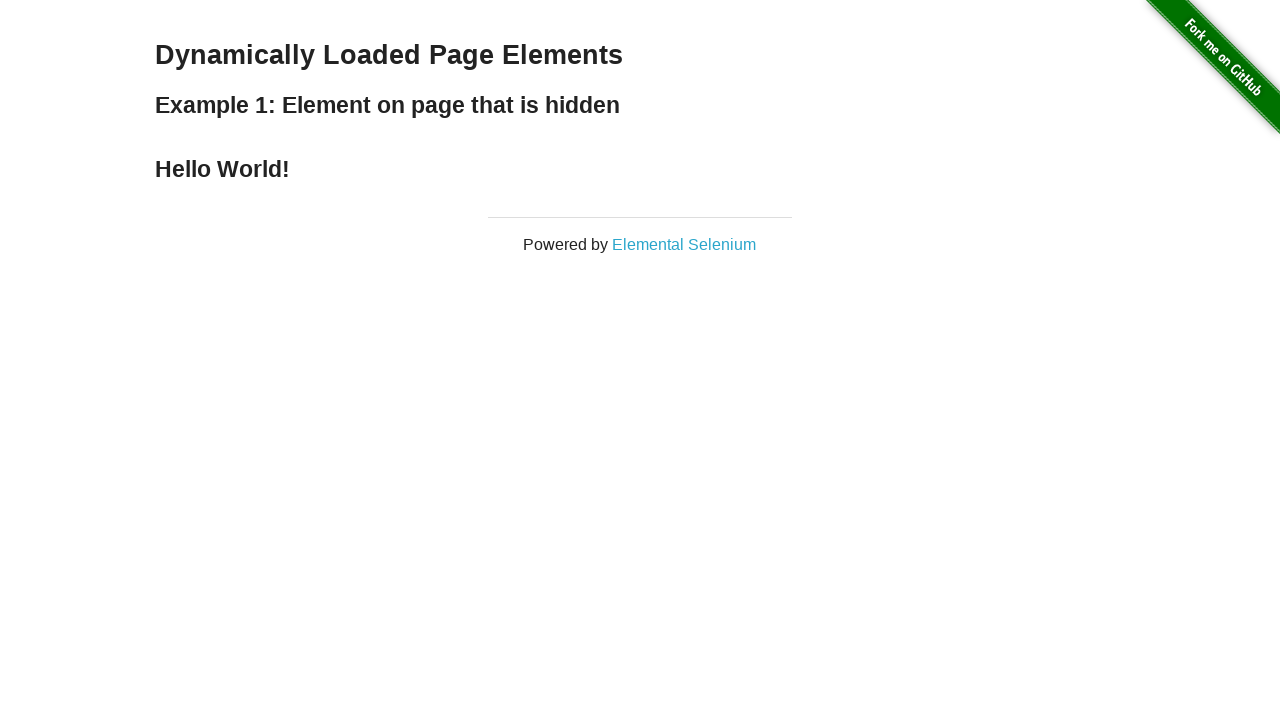

Located finish element
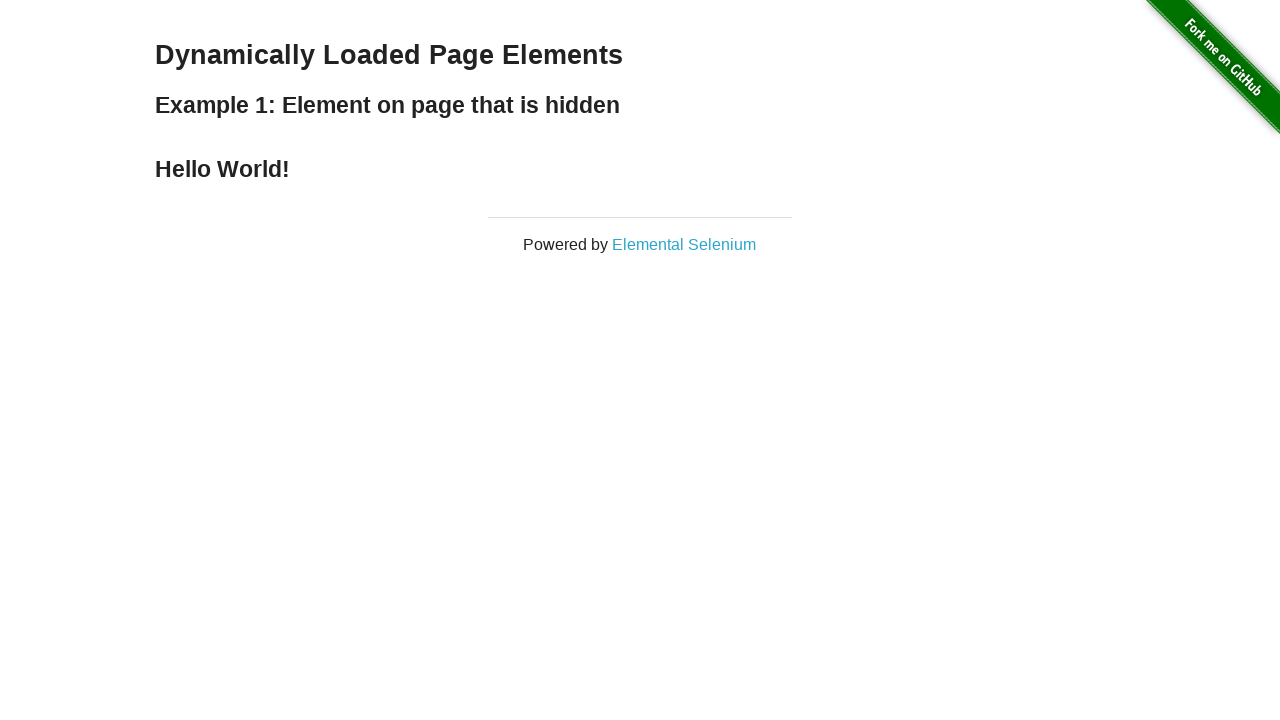

Verified finish element is visible
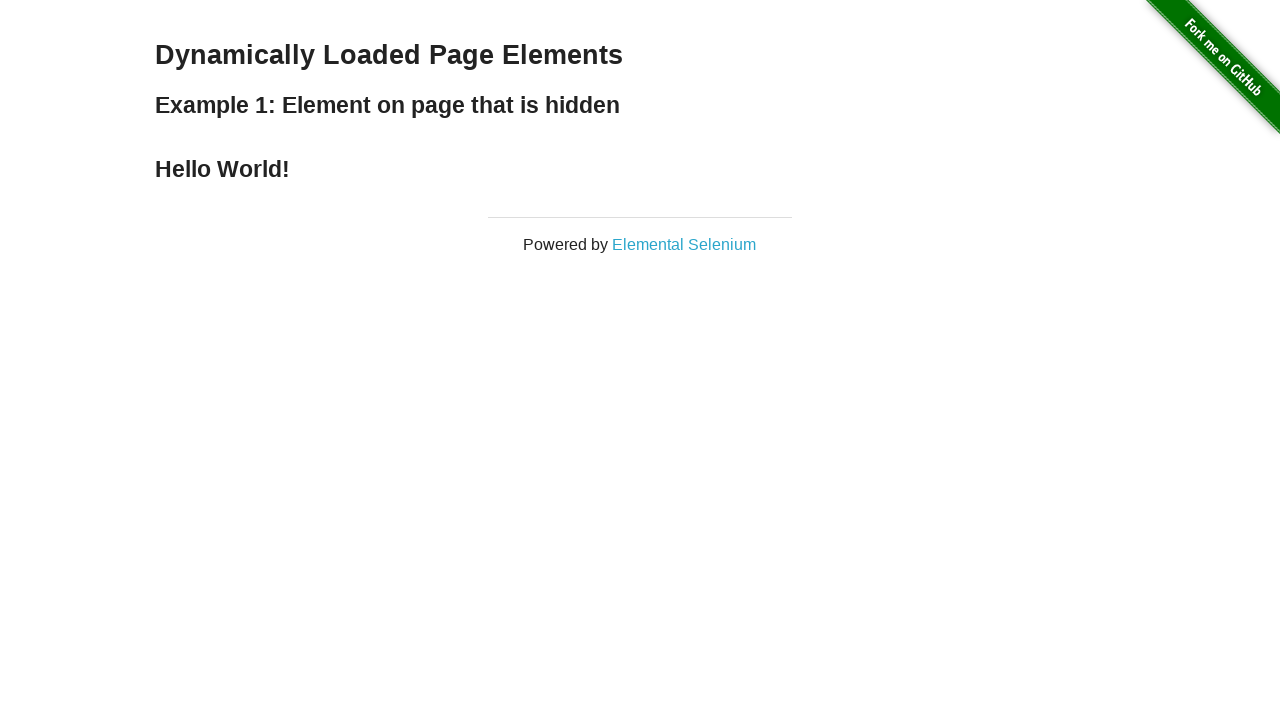

Retrieved finish element text content
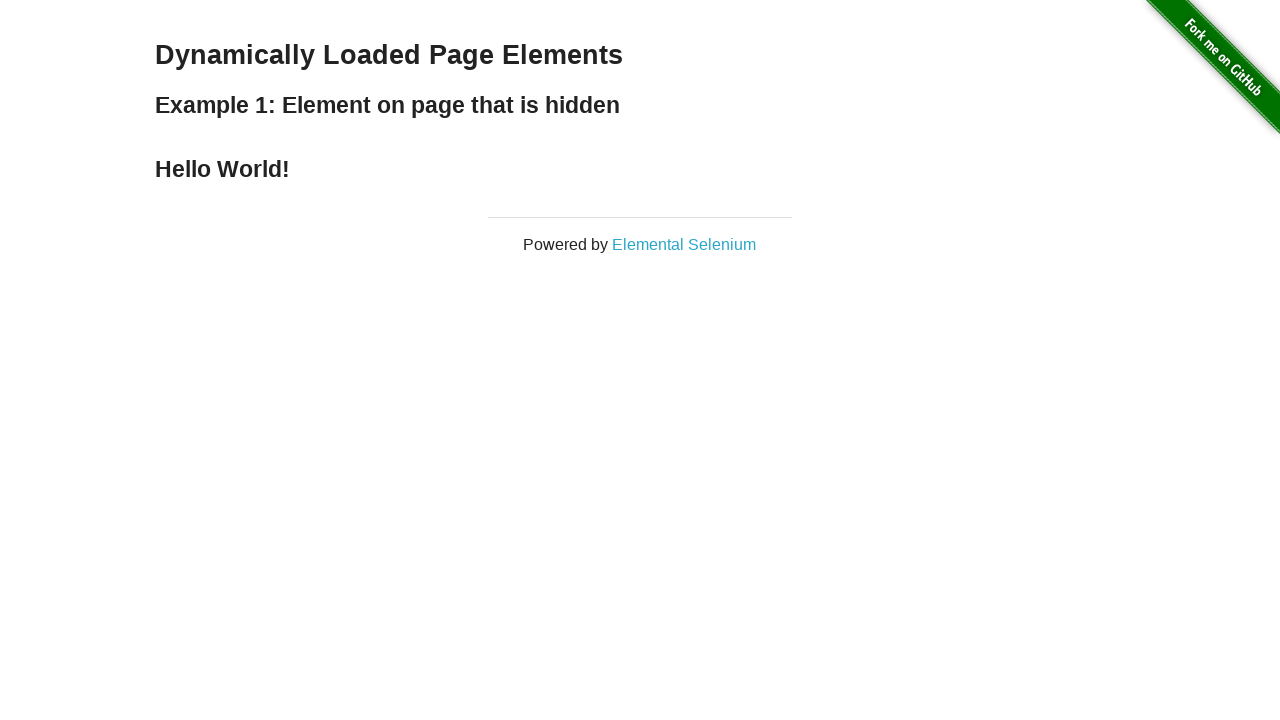

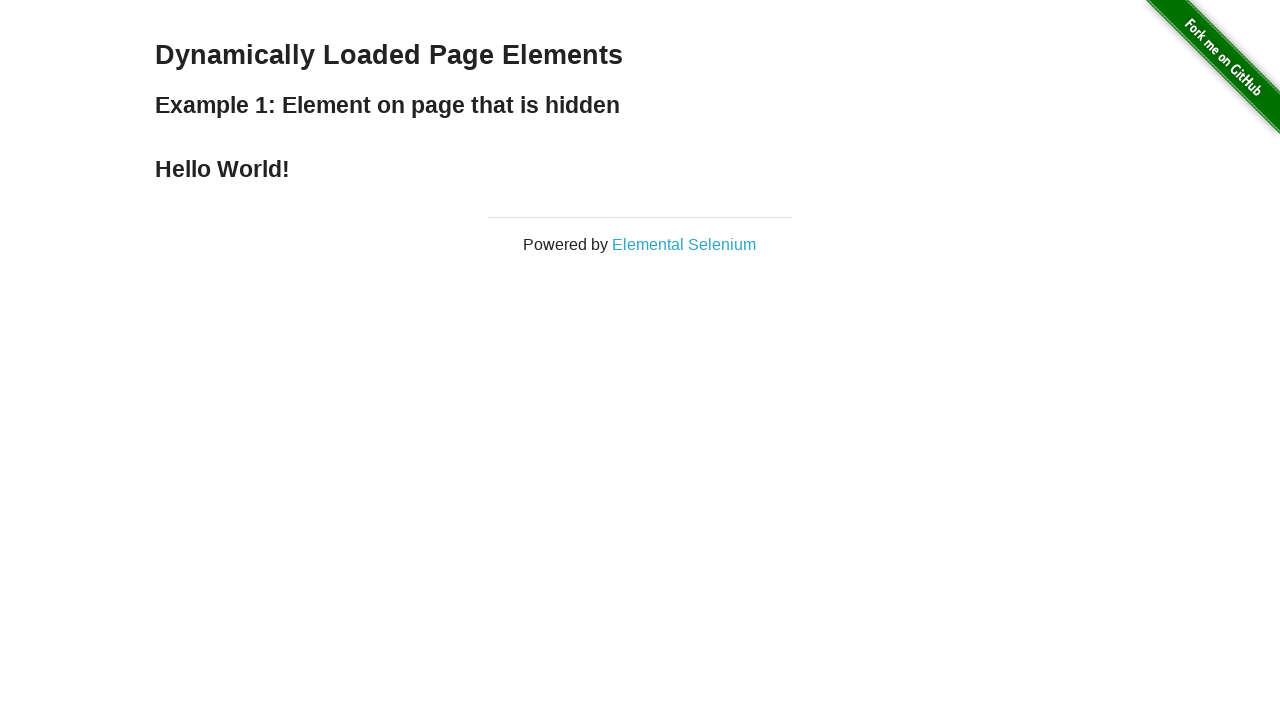